Tests window handling functionality by opening a new browser window, switching between windows, and verifying content in both parent and child windows

Starting URL: https://demo.automationtesting.in/Windows.html

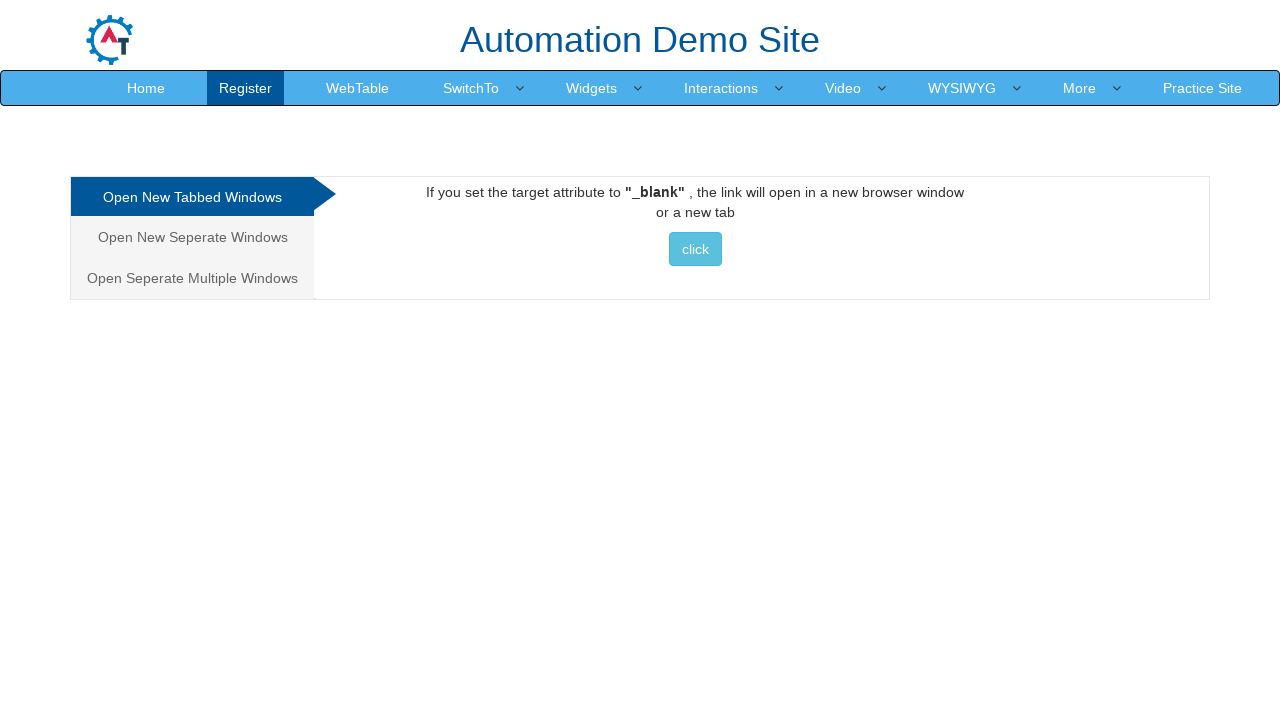

Clicked on 'New Separate Windows' tab at (192, 237) on xpath=//a[contains(text(),'New Seperate')]
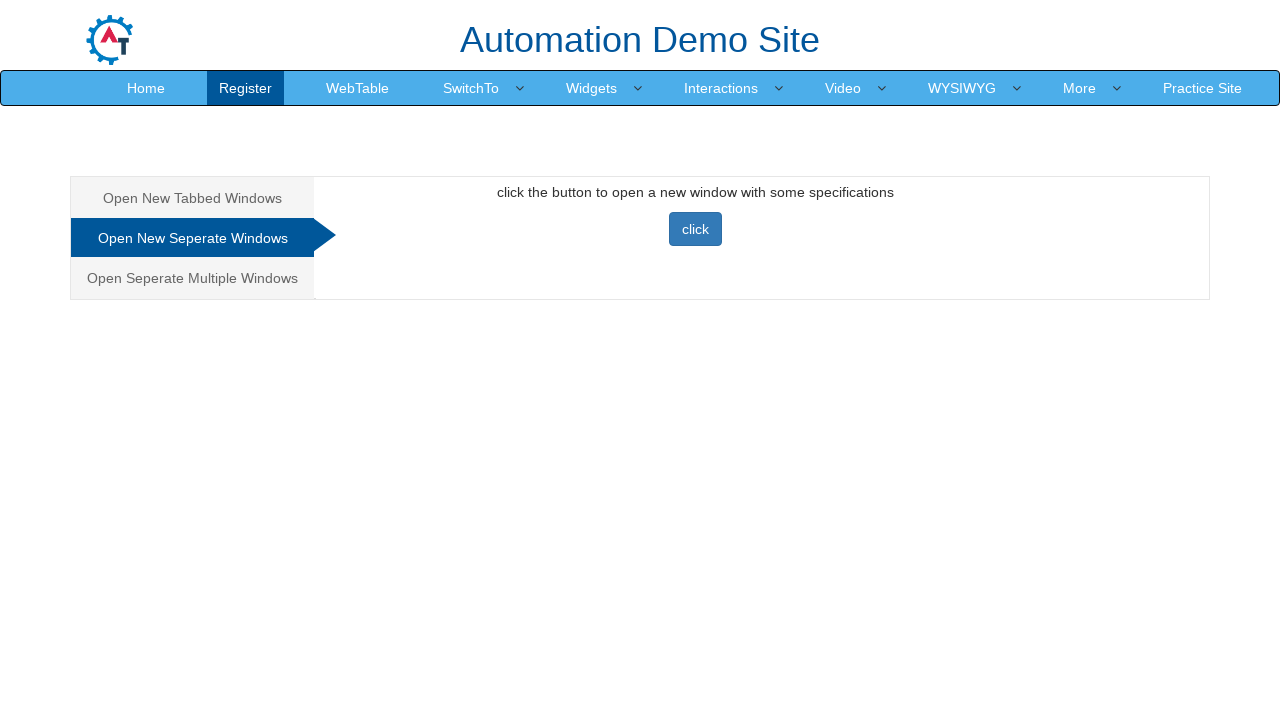

Clicked button to open new window at (695, 229) on xpath=//button[@class='btn btn-primary']
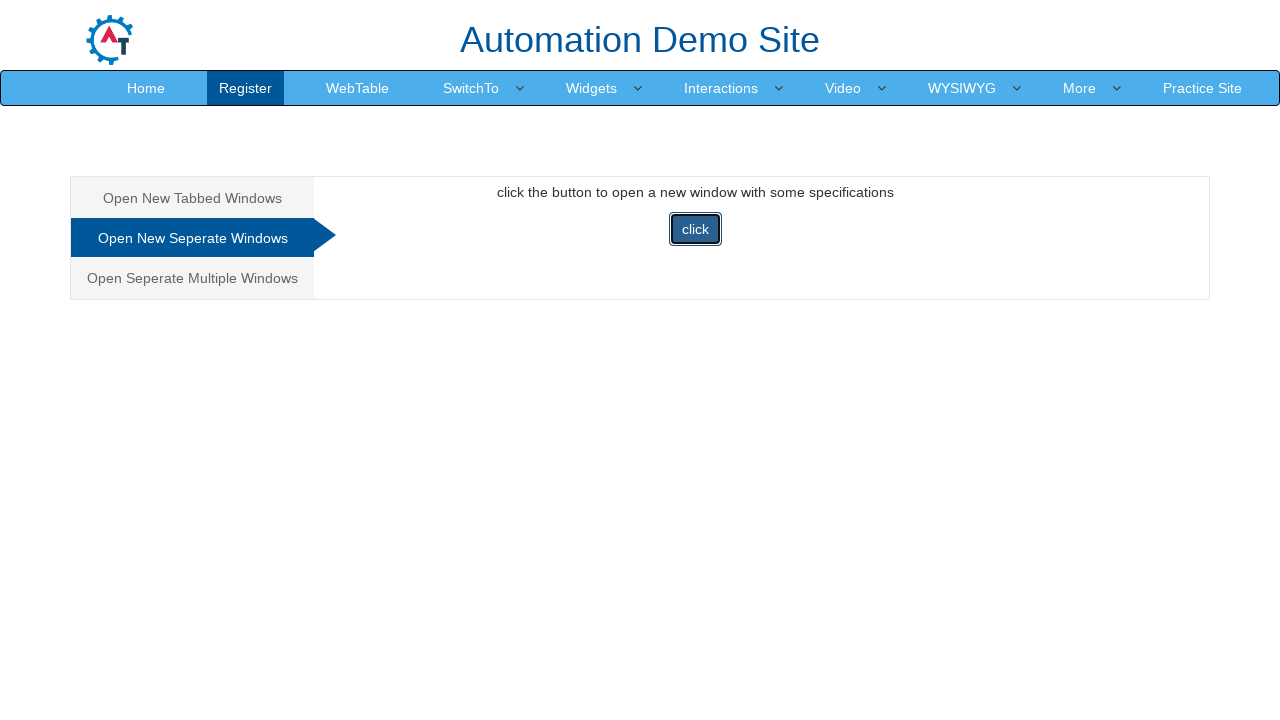

New browser window popup opened and captured
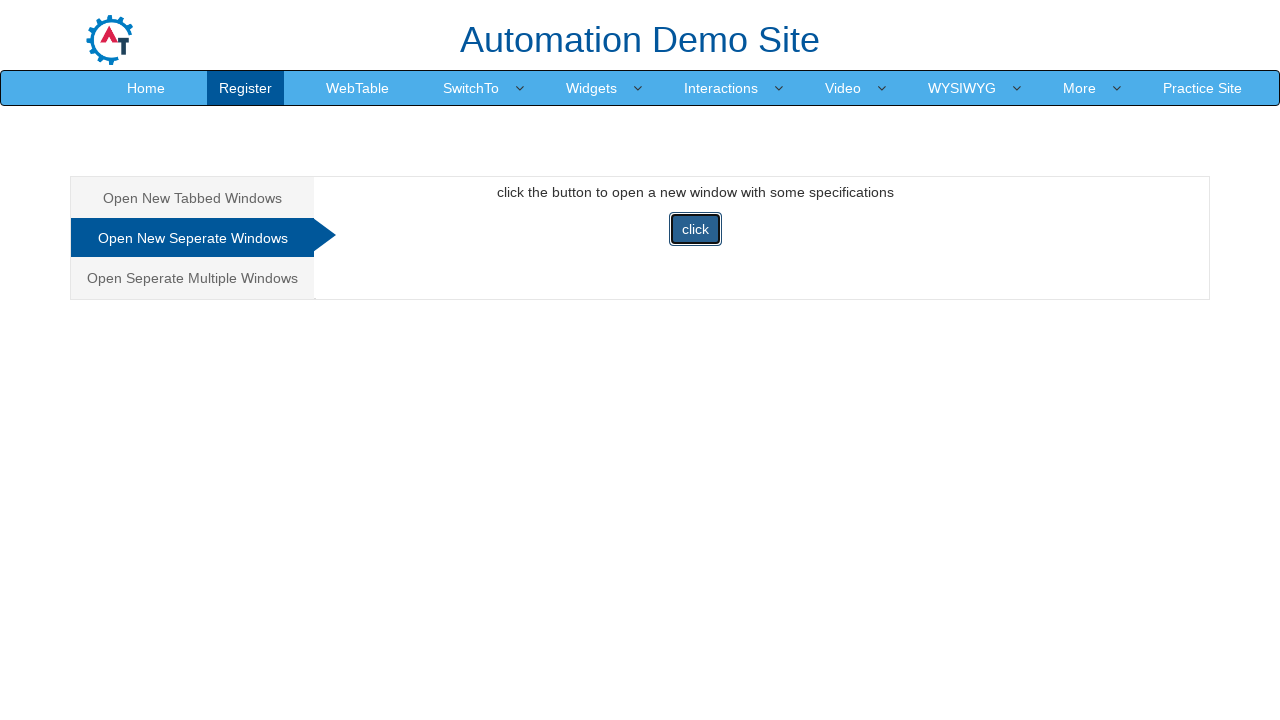

Verified 'Selenium automates browsers' heading is visible in child window
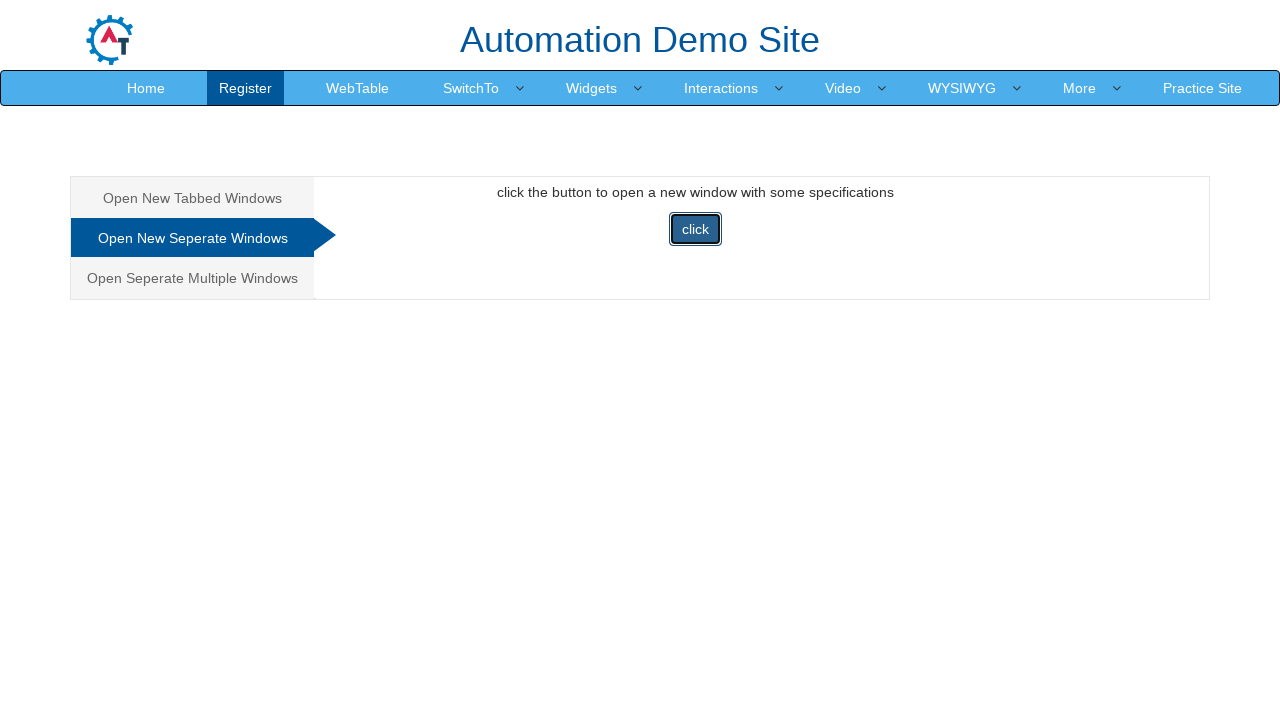

Closed the child window
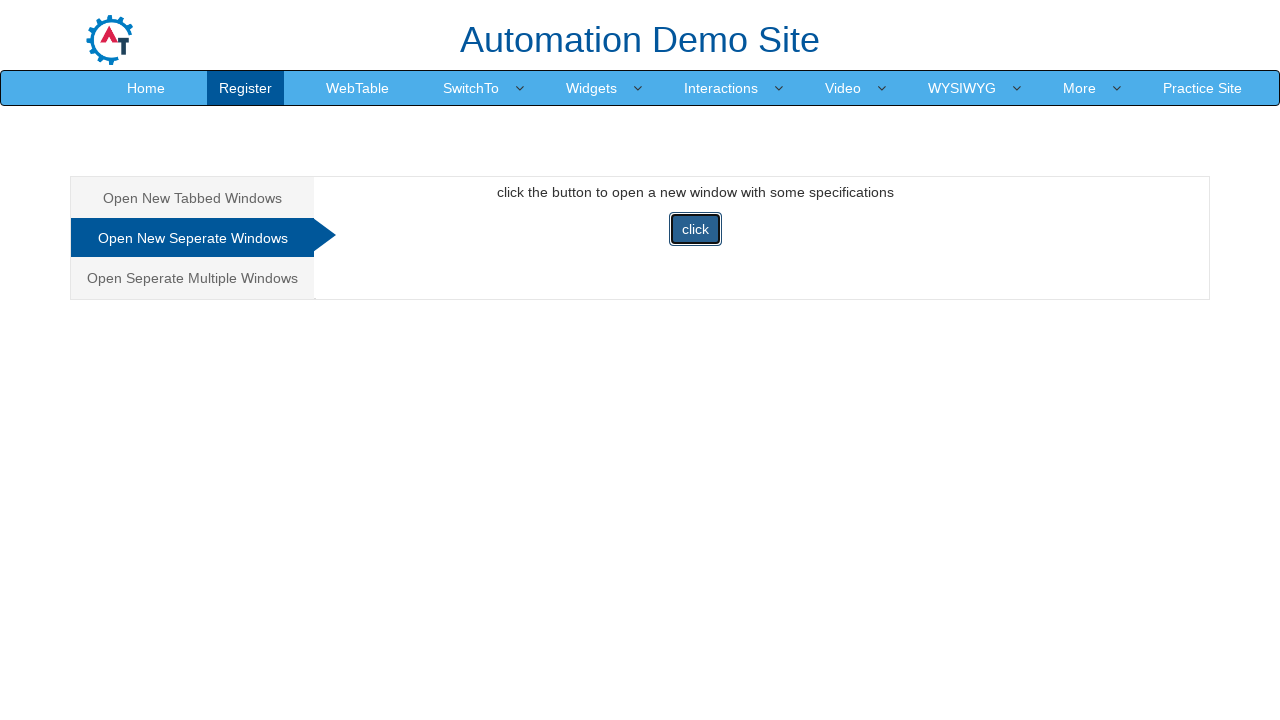

Verified parent window still contains 'Automation Demo Site' heading after child window closed
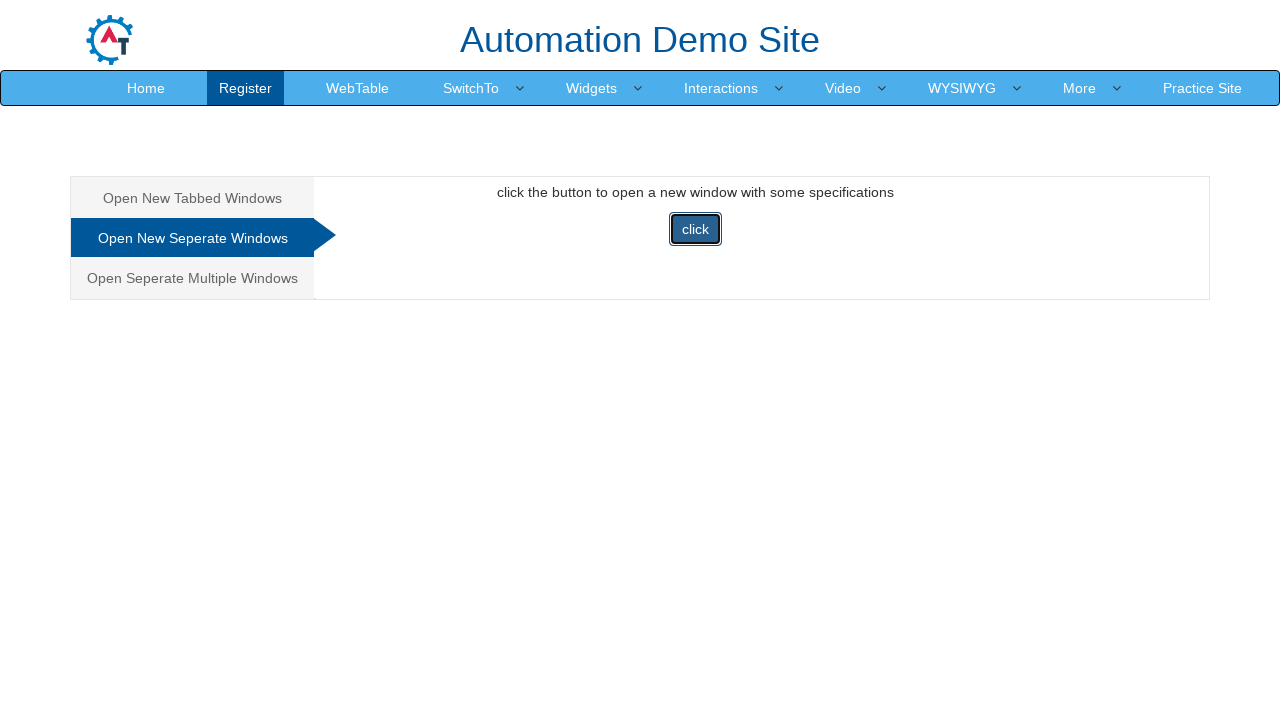

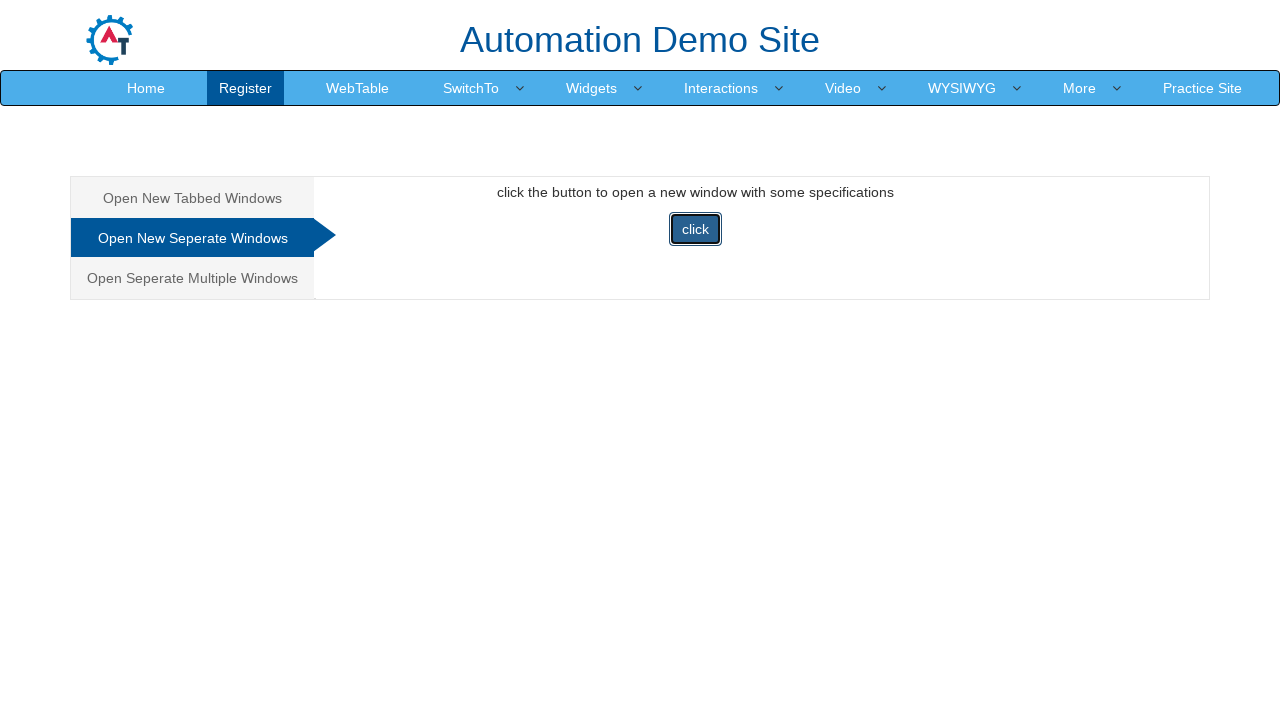